Navigates to the Tech With Tim website and verifies the page loads successfully

Starting URL: https://www.techwithtim.net/

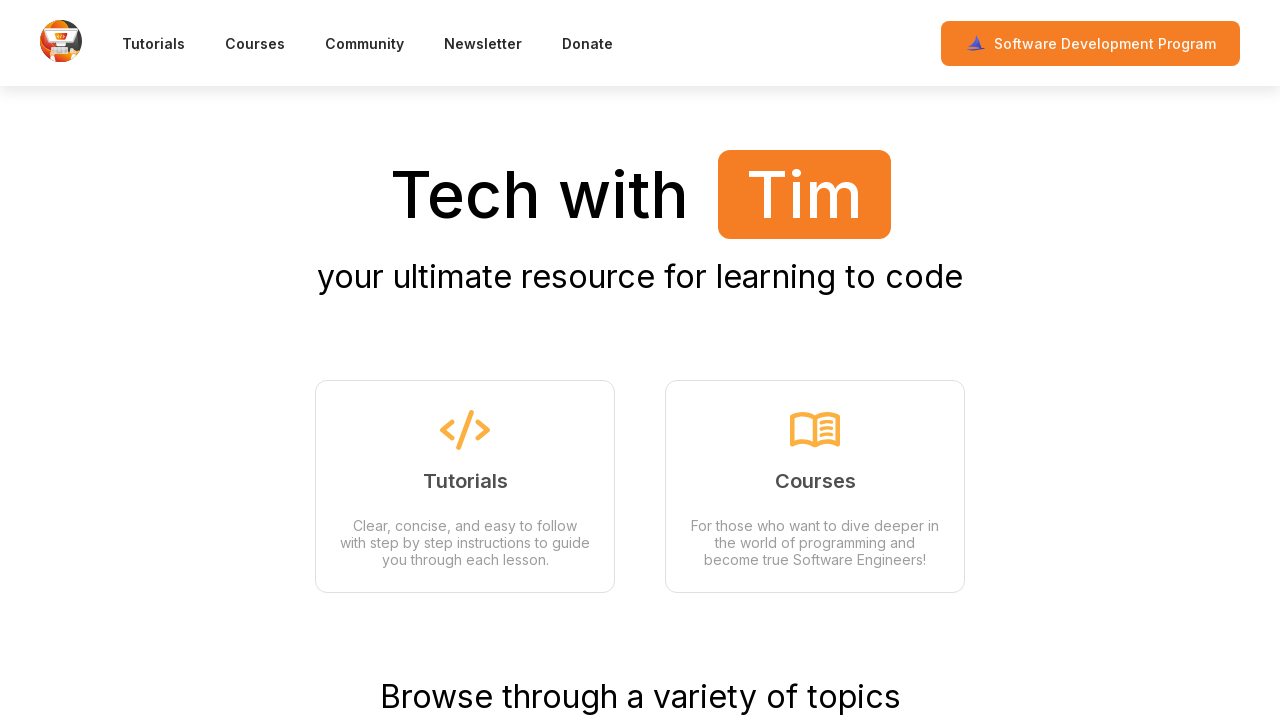

Waited for DOM content to load on Tech With Tim website
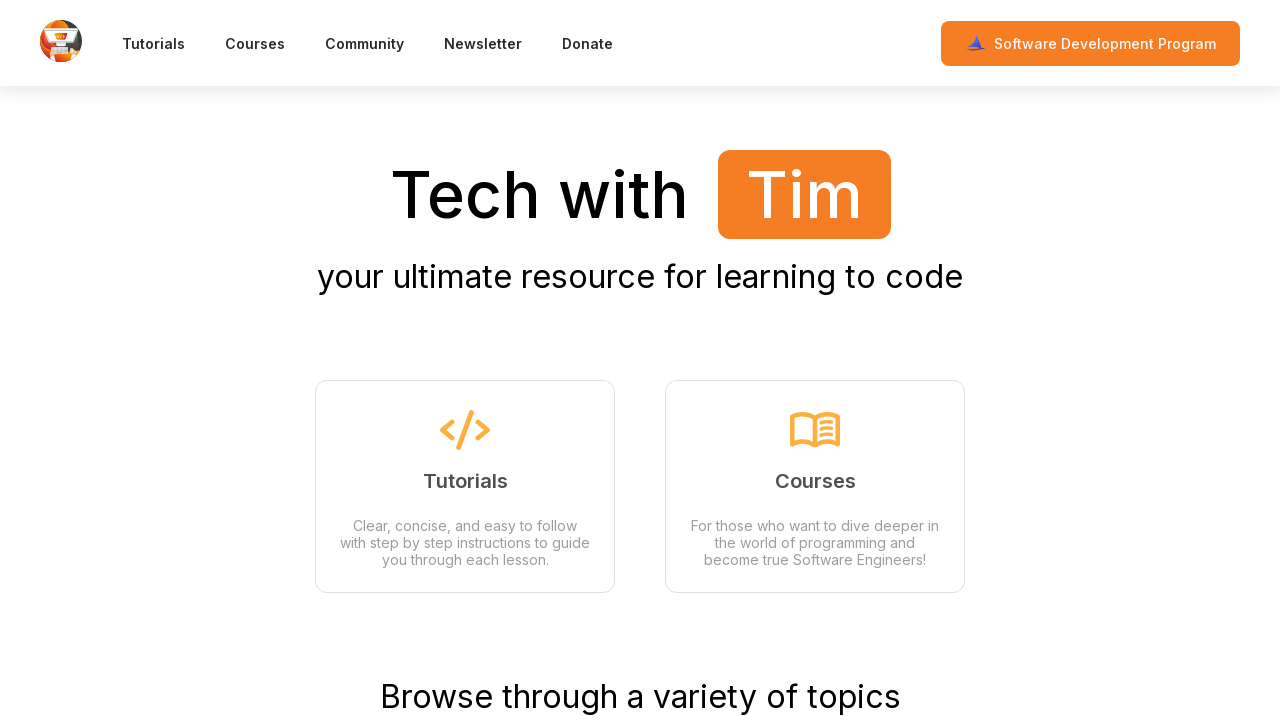

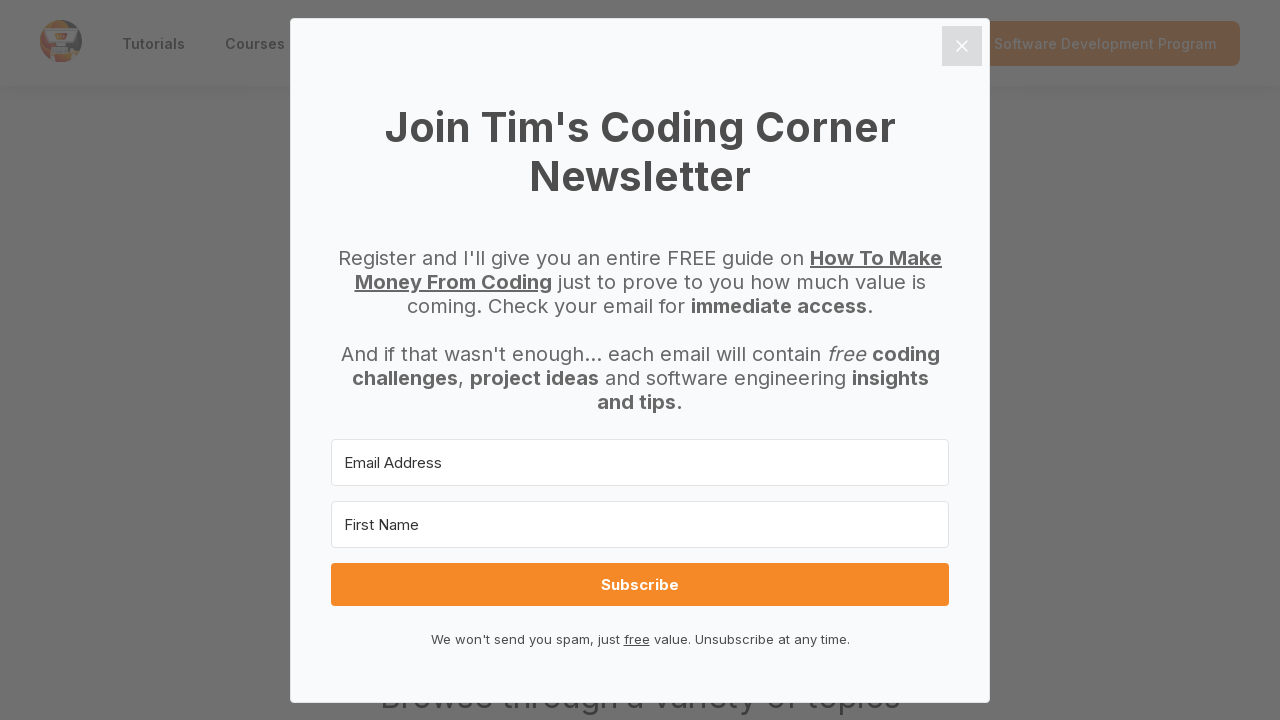